Tests keyboard events by typing text and pressing the Enter key on a keyboard events demo page, then verifies the page response.

Starting URL: https://training-support.net/webelements/keyboard-events

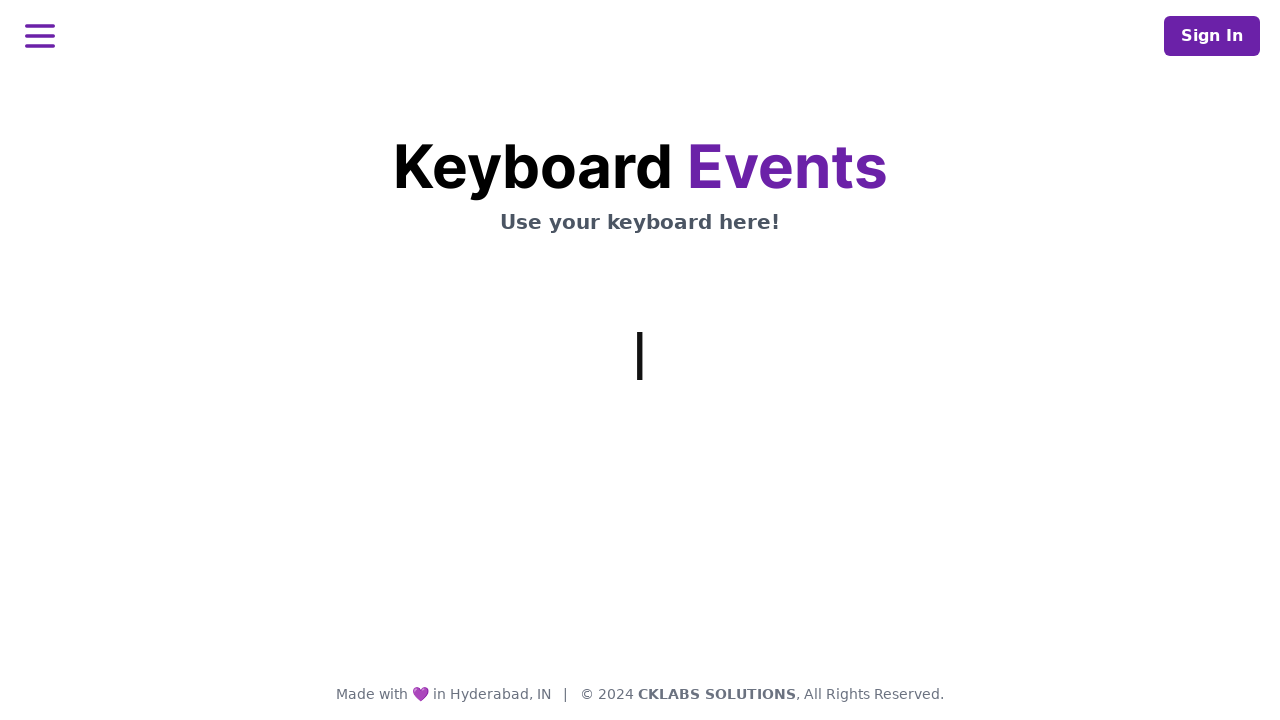

Typed 'This is coming from Selenium' using keyboard
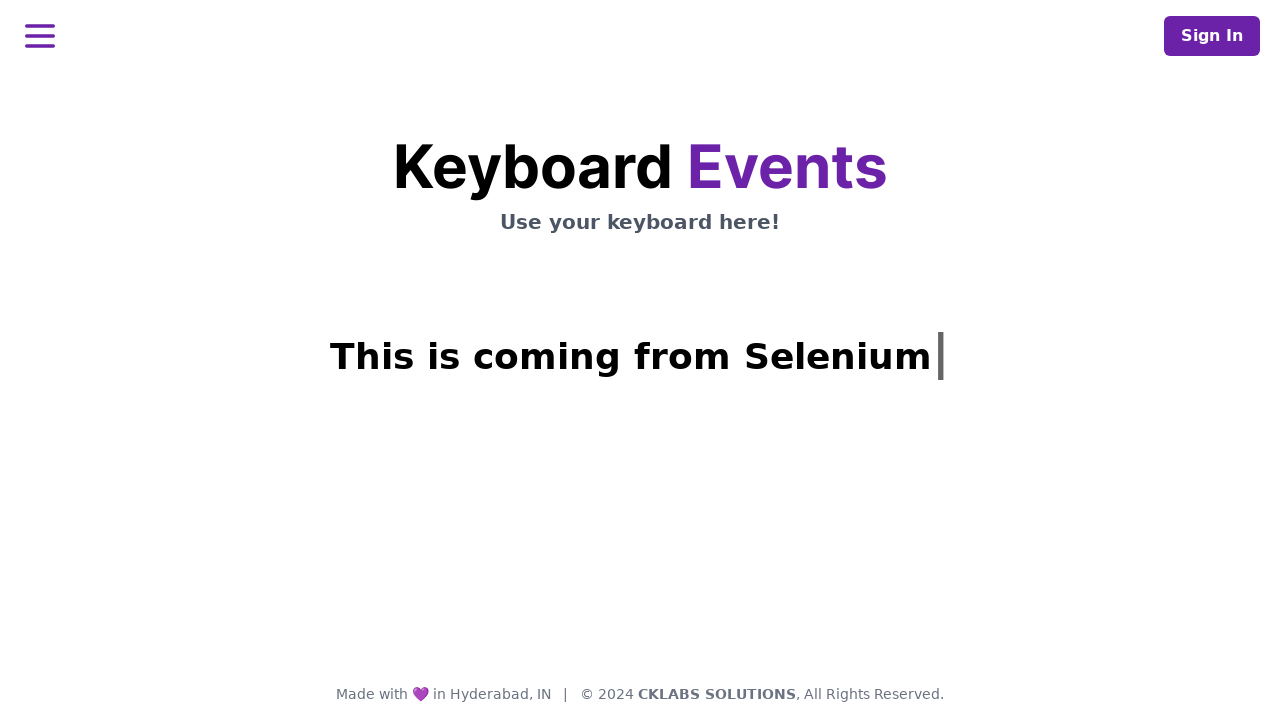

Pressed Enter key
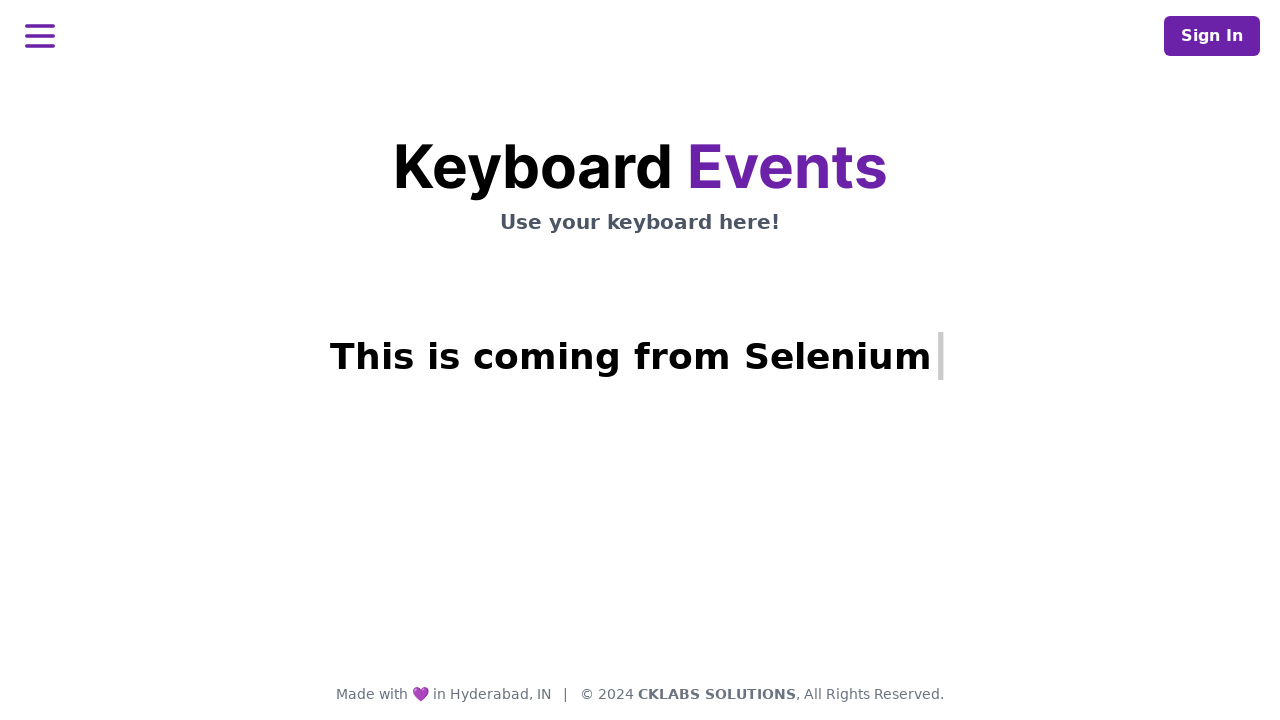

Response message appeared on page
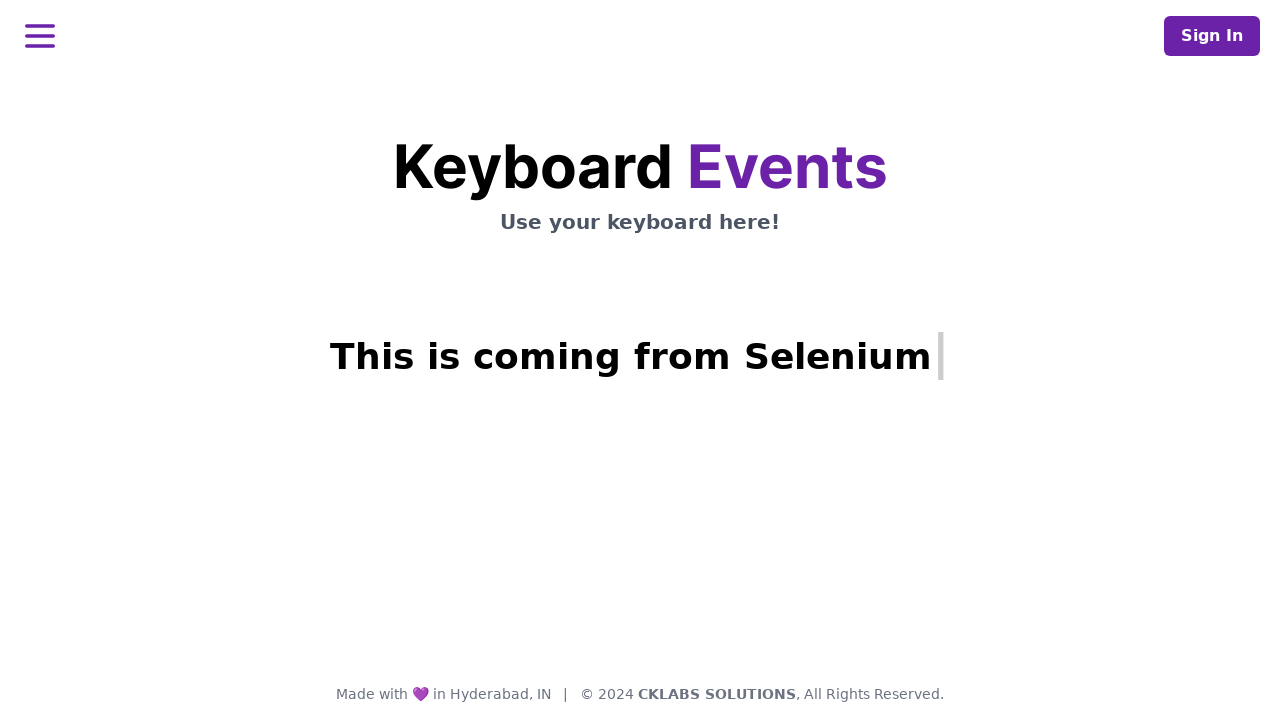

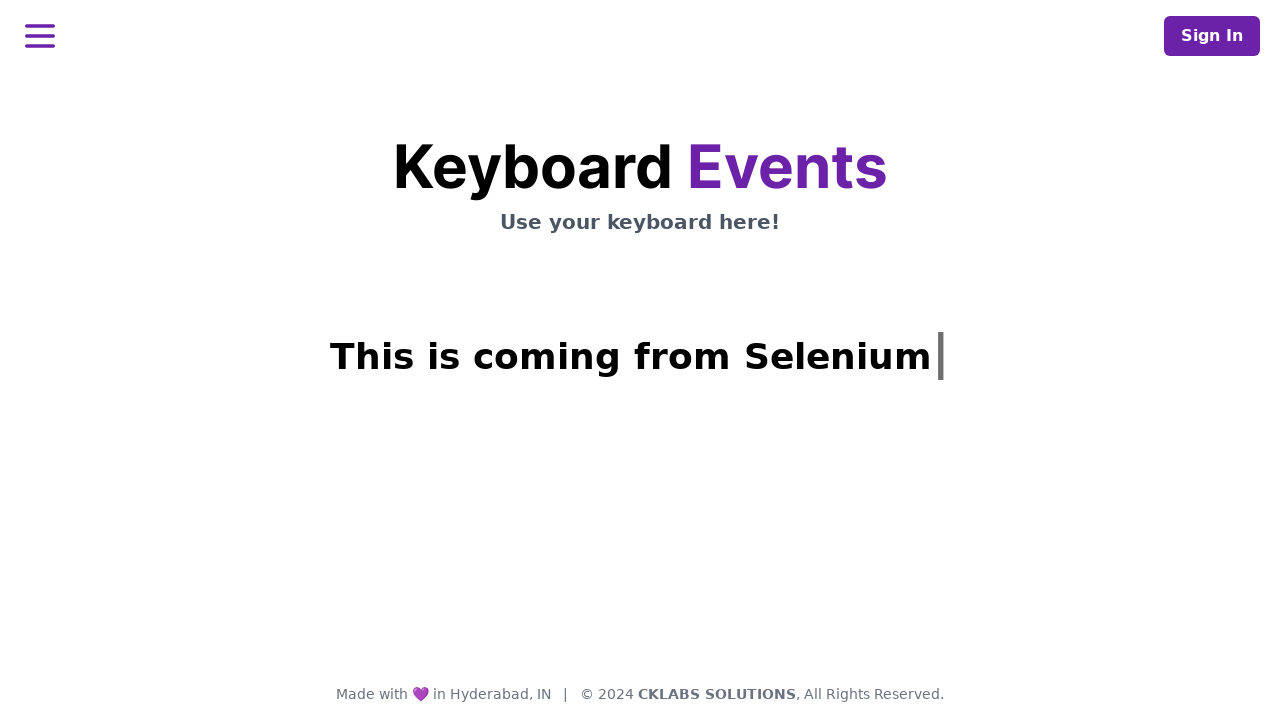